Verifies PayPal checkbox is displayed on checkout form

Starting URL: https://webshop-agil-testautomatiserare.netlify.app/

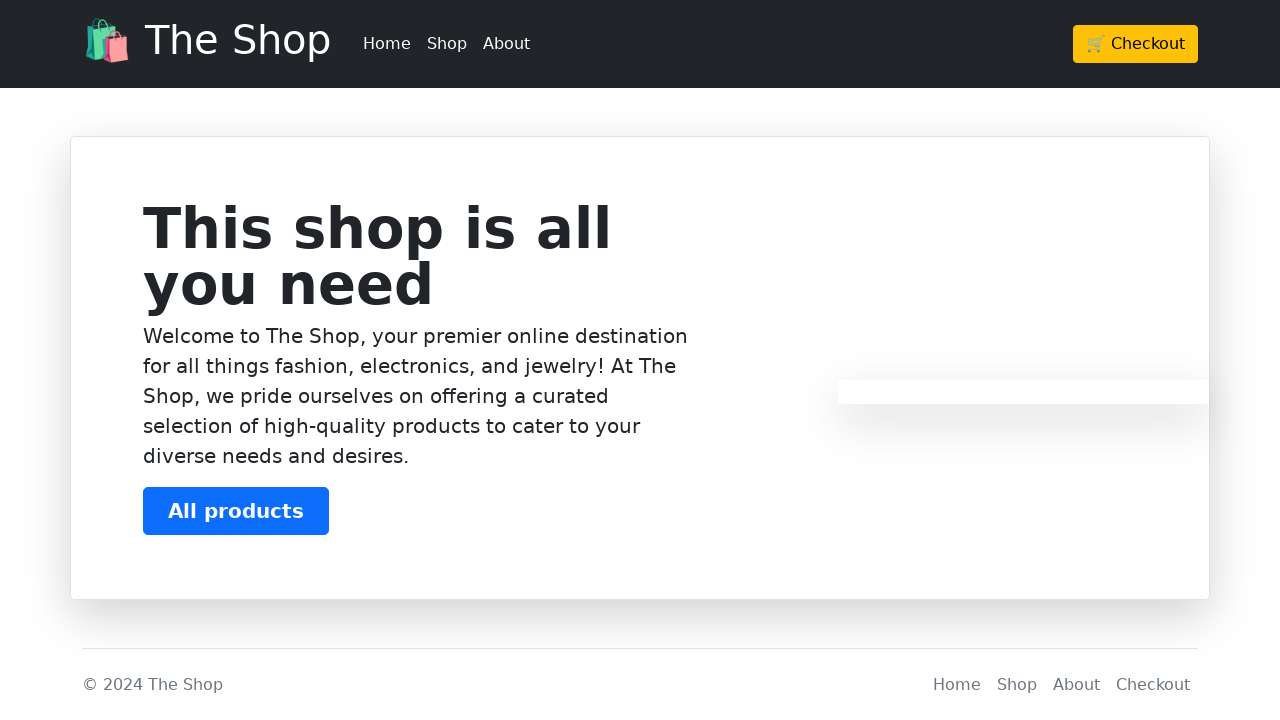

Clicked checkout button at (1136, 44) on .btn-warning
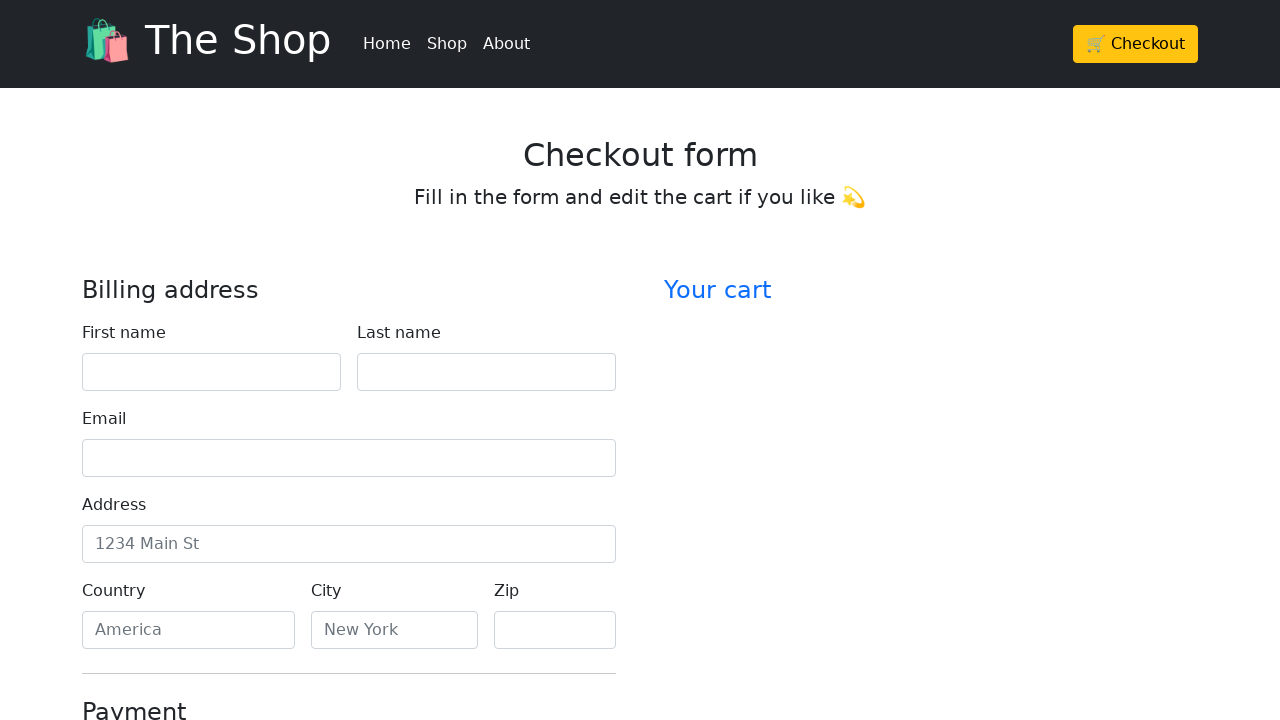

Checkout form loaded with PayPal checkbox selector
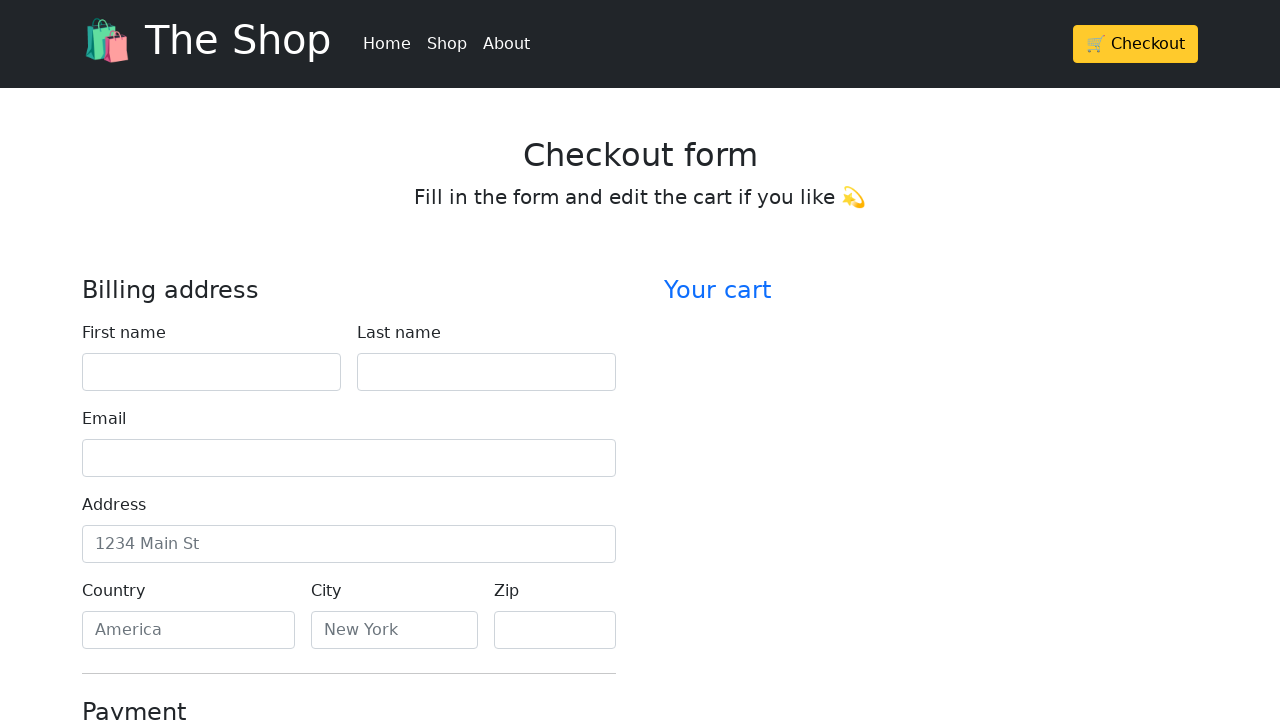

Located PayPal checkbox element
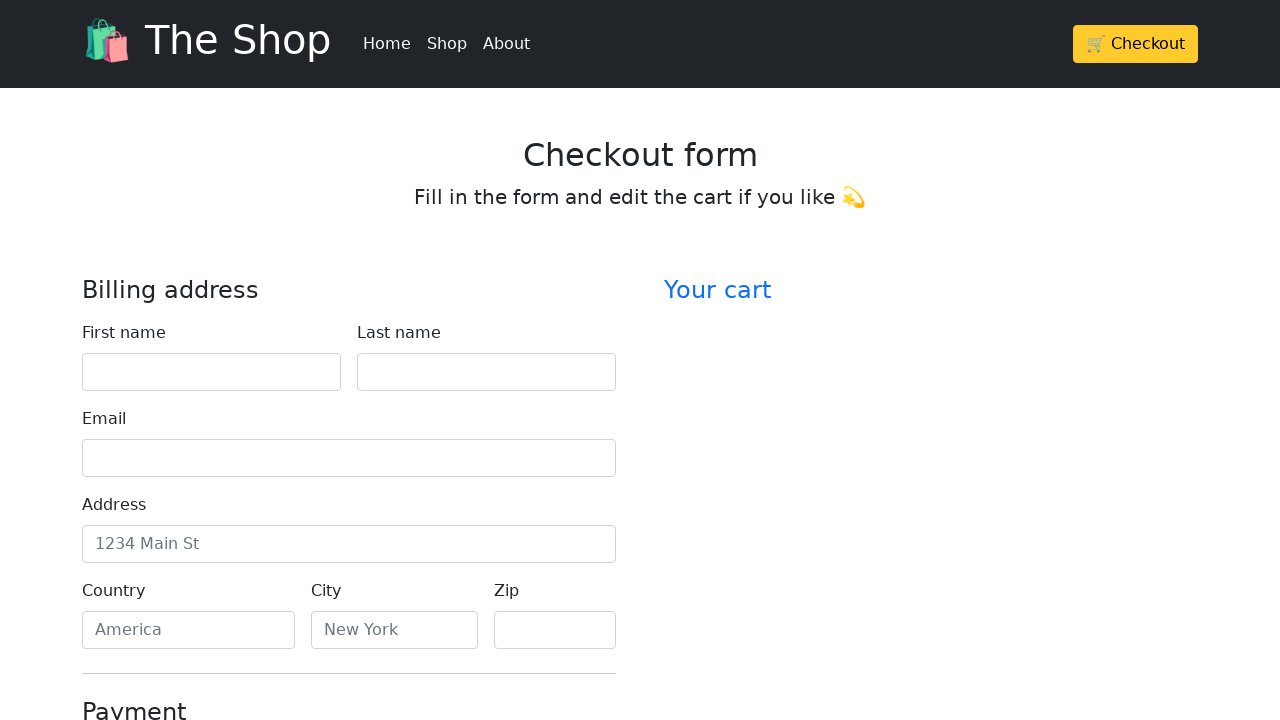

Verified PayPal checkbox is displayed on checkout form
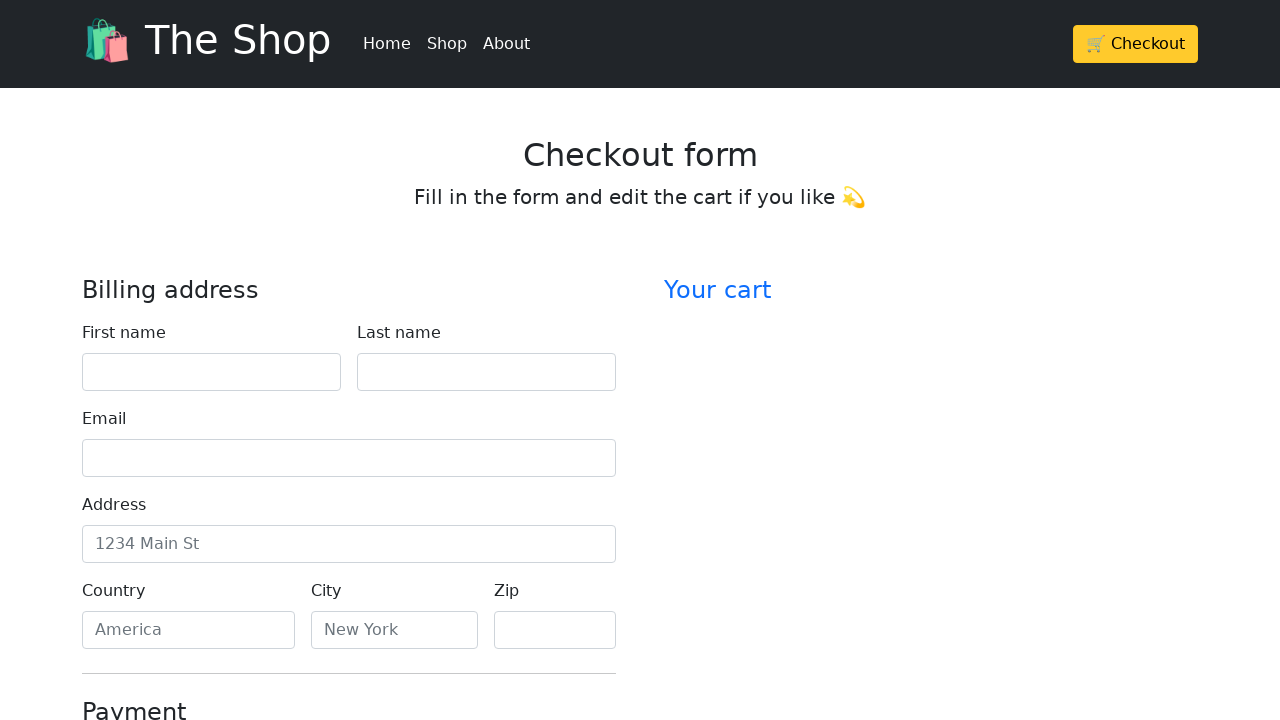

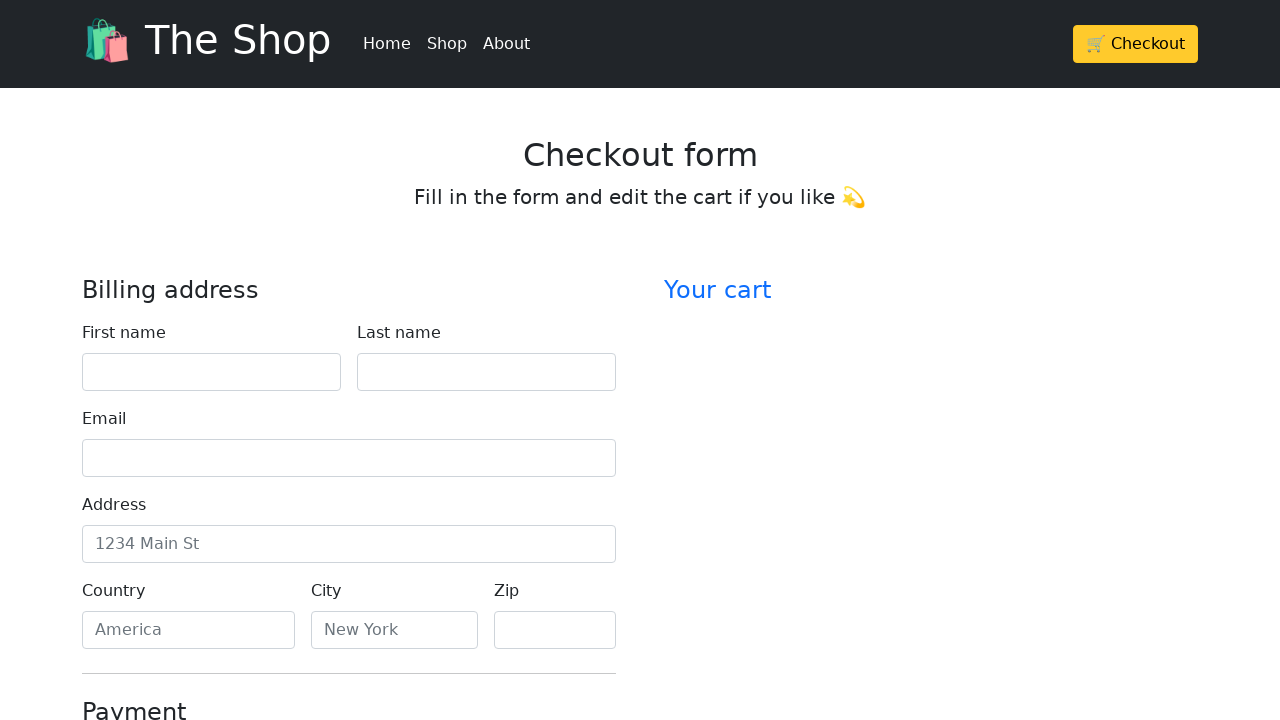